Verifies that the Get Started button on WebdriverIO homepage is displayed

Starting URL: https://webdriver.io

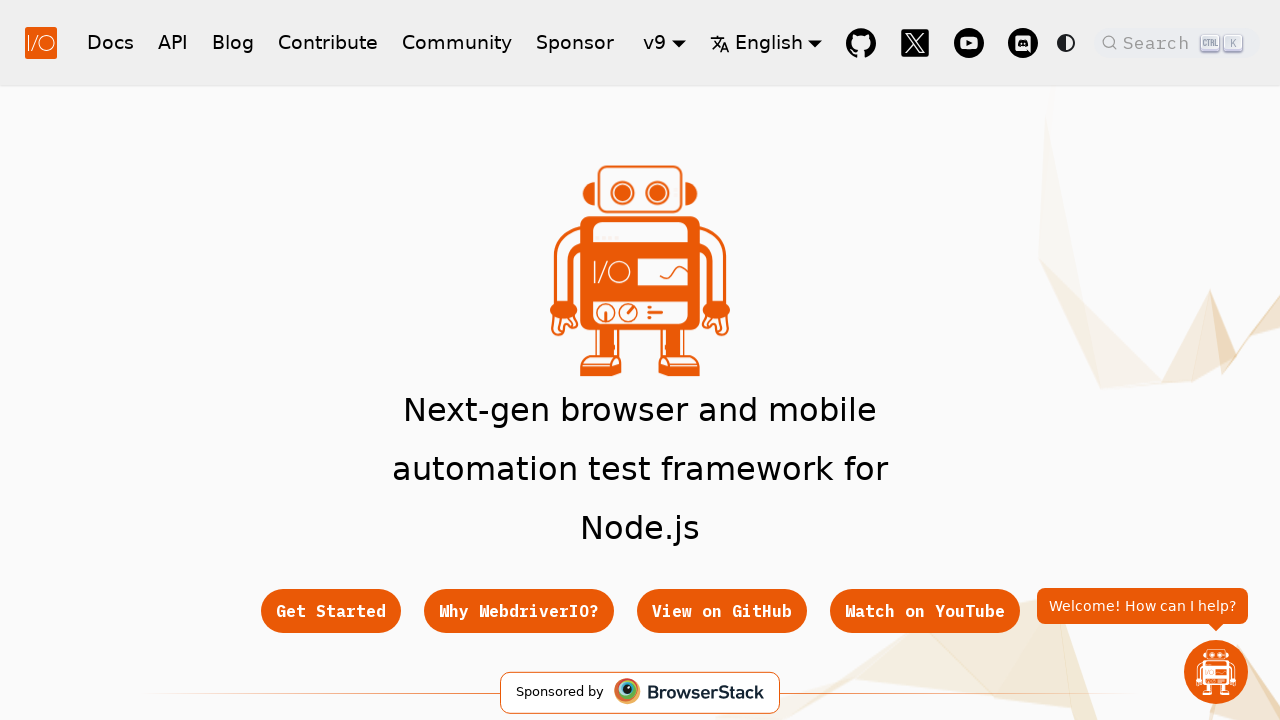

Located the Get Started button on WebdriverIO homepage
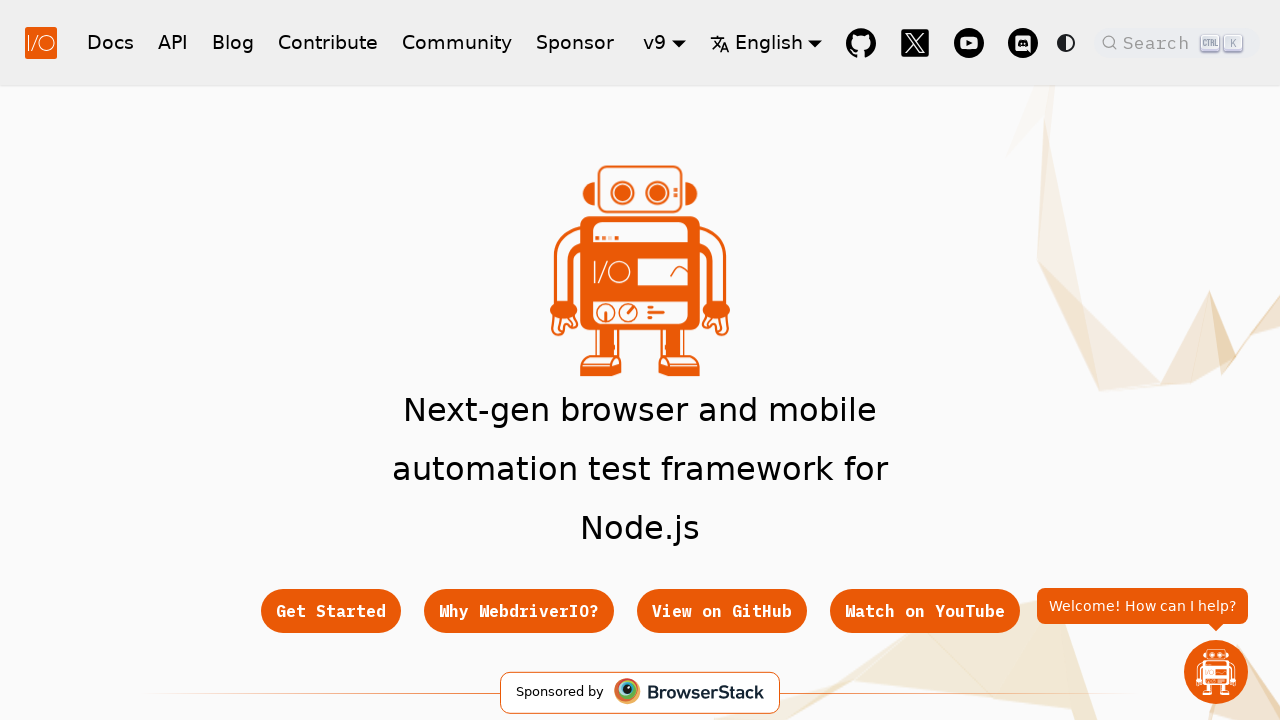

Verified that the Get Started button is displayed
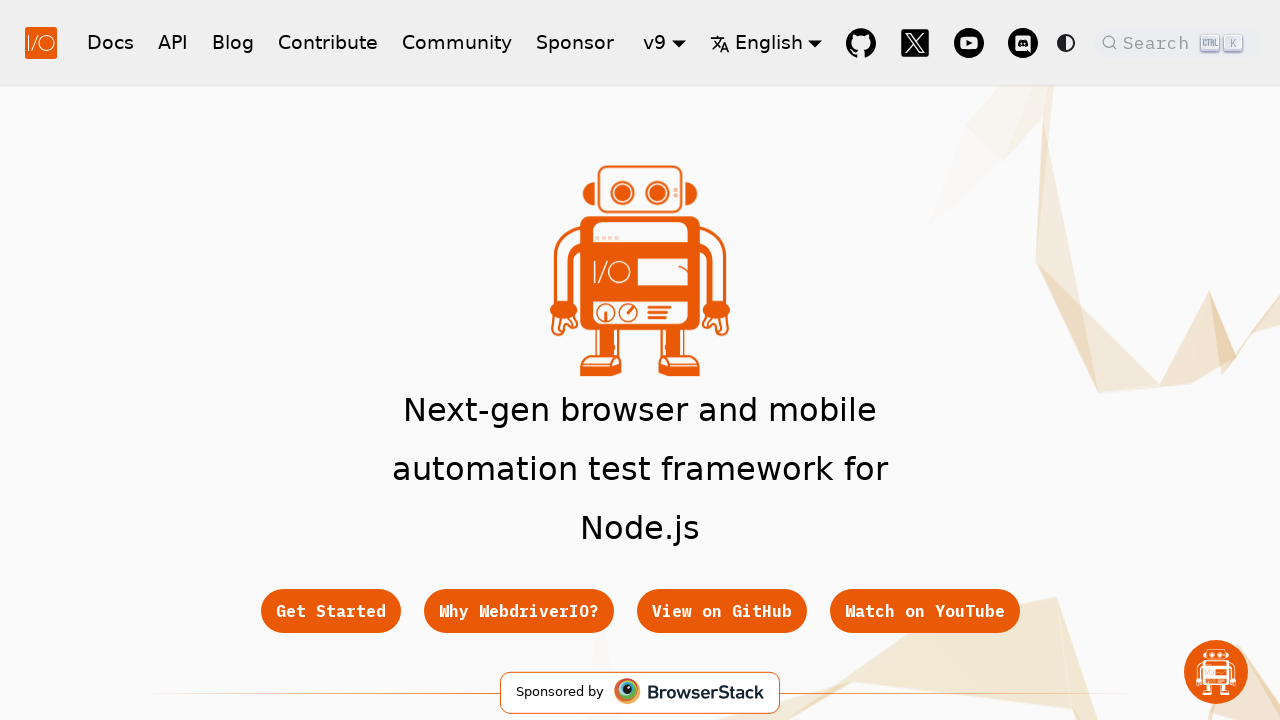

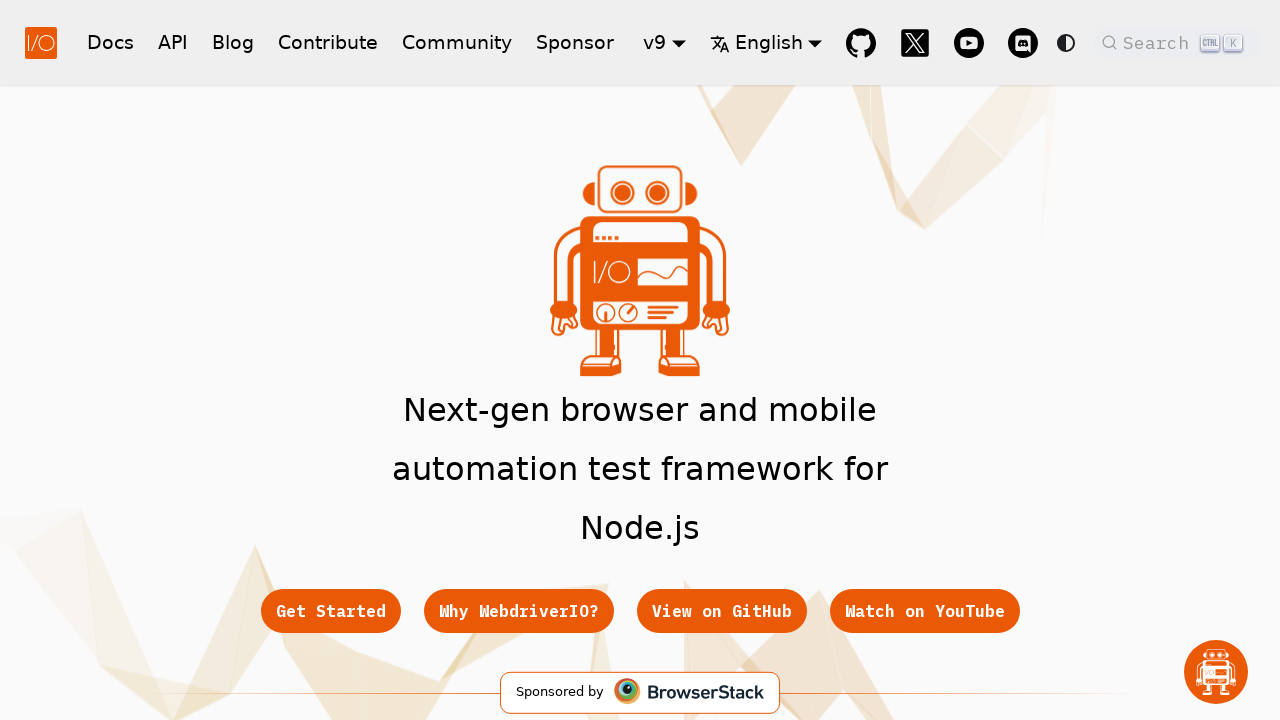